Opens the login modal and verifies that the header text displays "Log in" correctly

Starting URL: https://www.demoblaze.com/

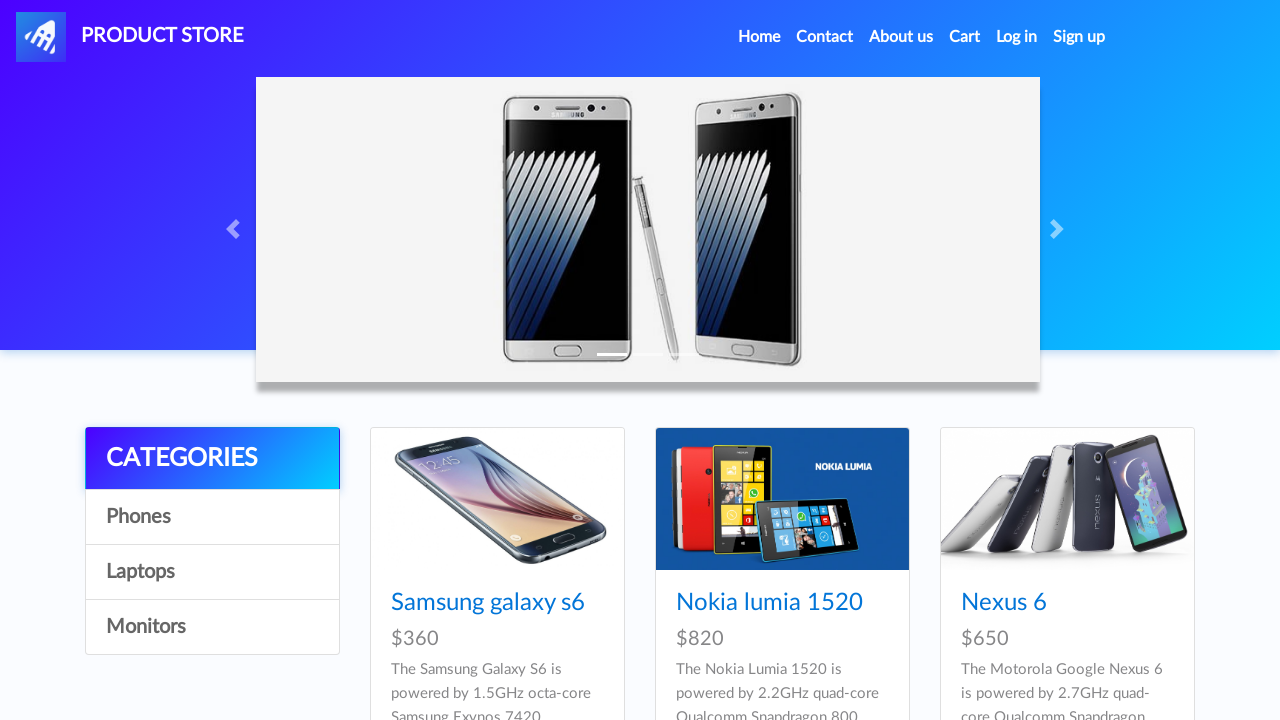

Clicked the Login button in the header to open login modal at (1017, 37) on #login2
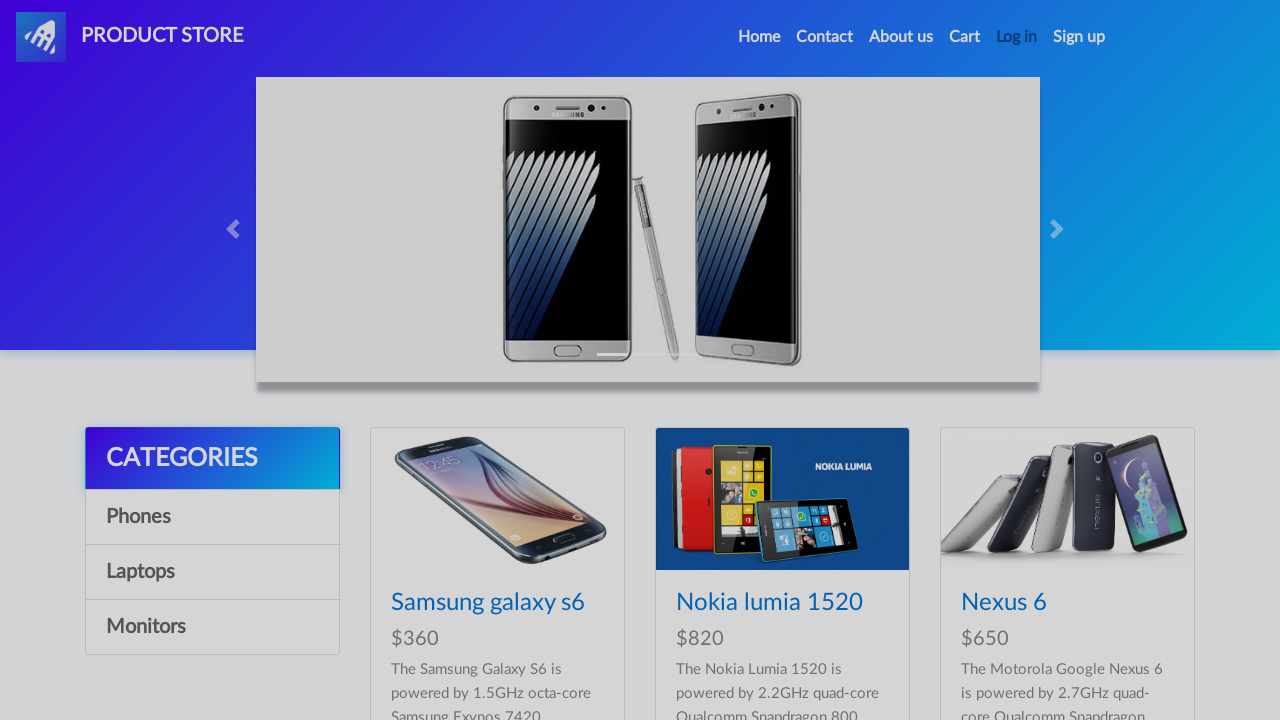

Login modal appeared and became visible
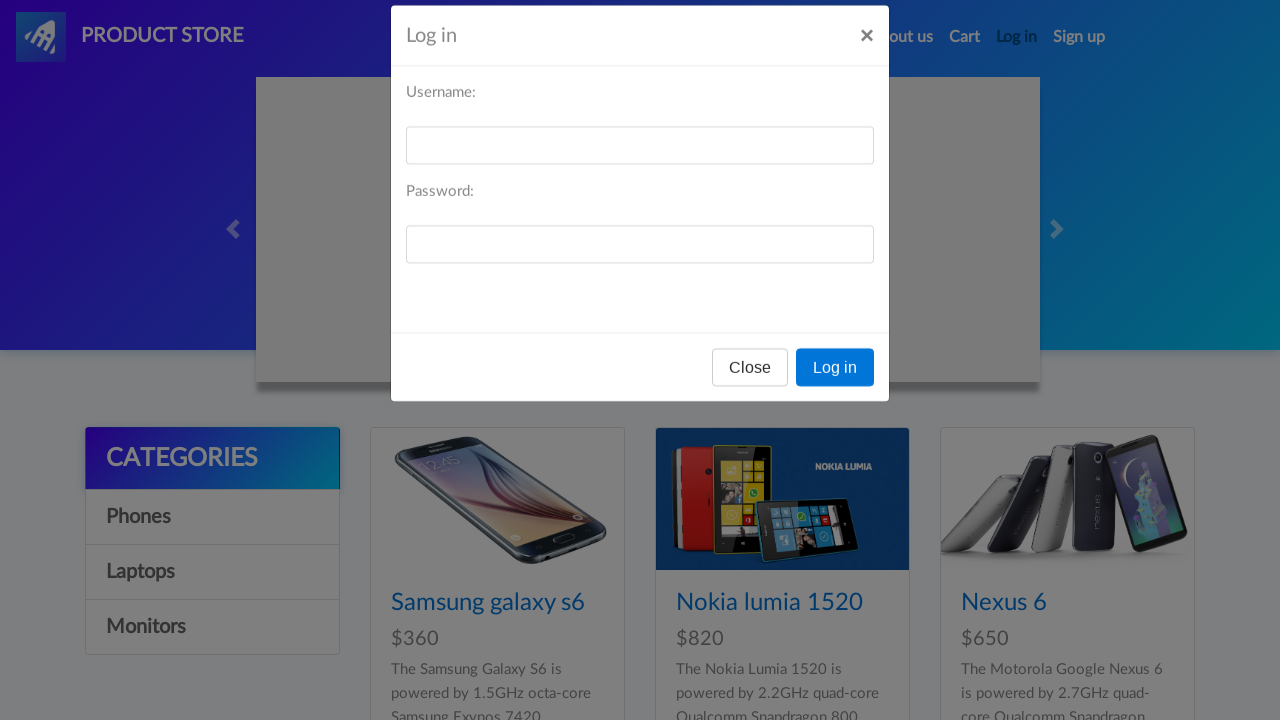

Located the login modal header element
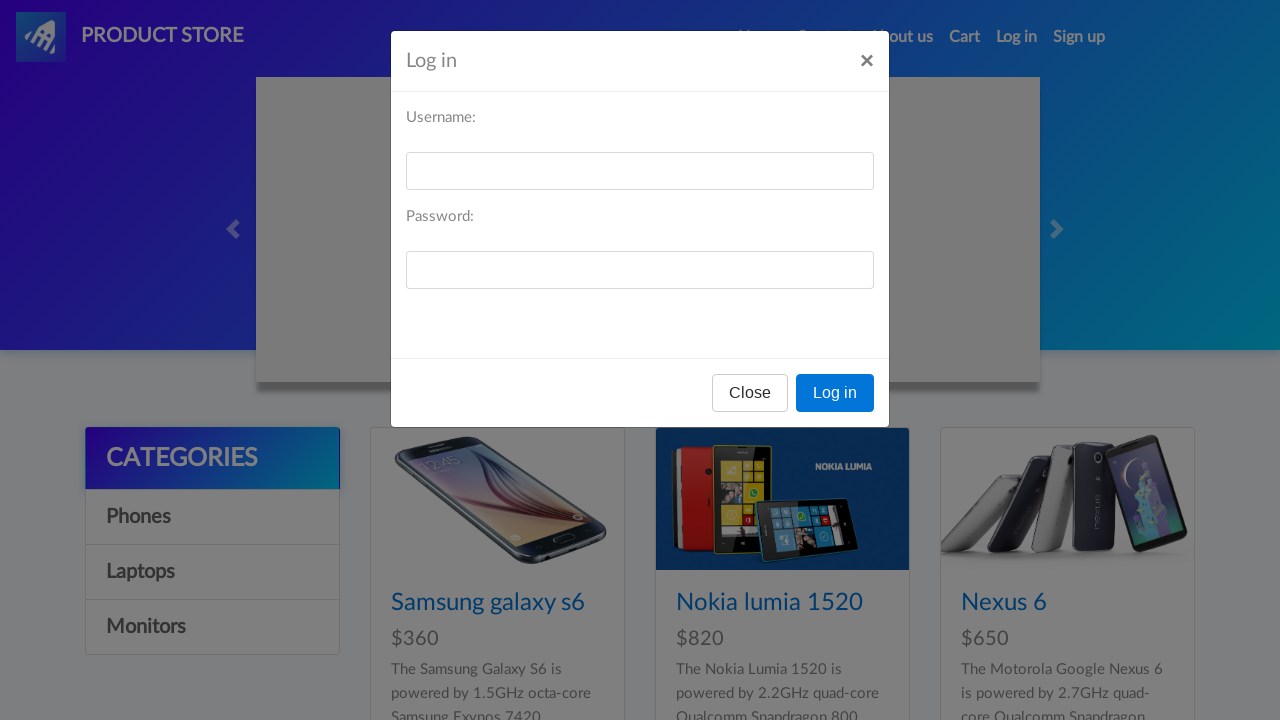

Login modal header text is visible and ready for verification
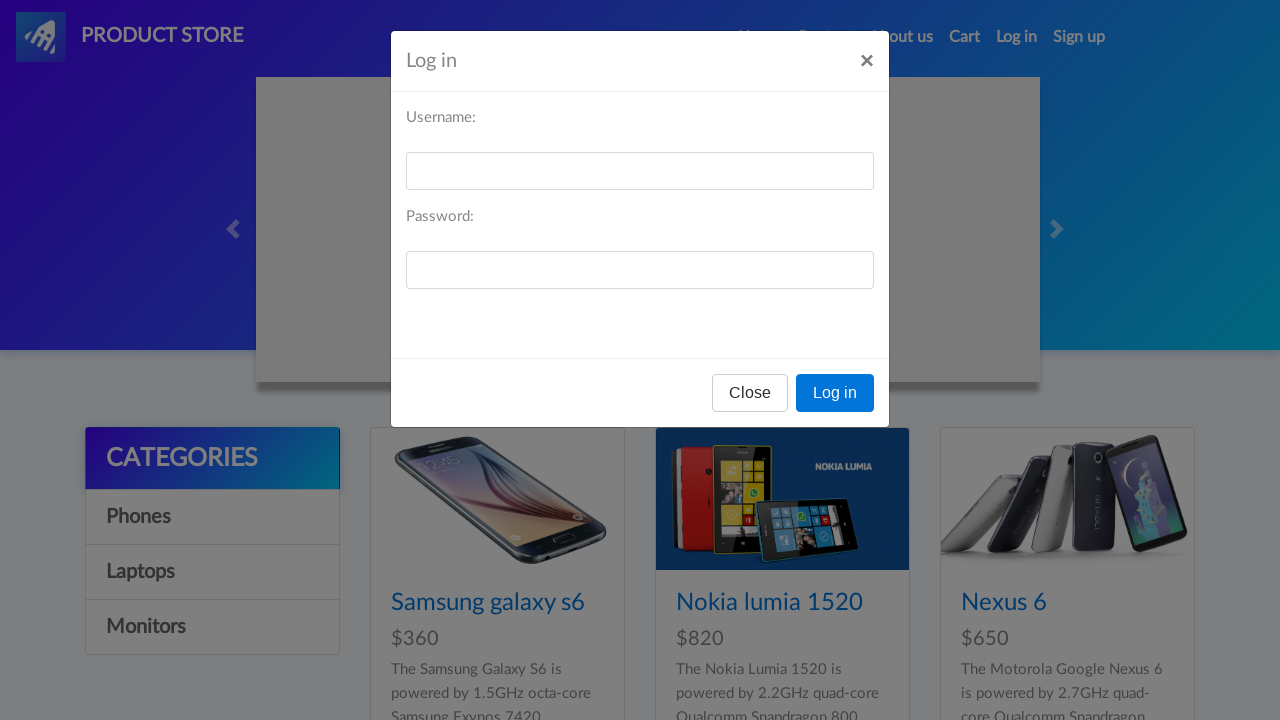

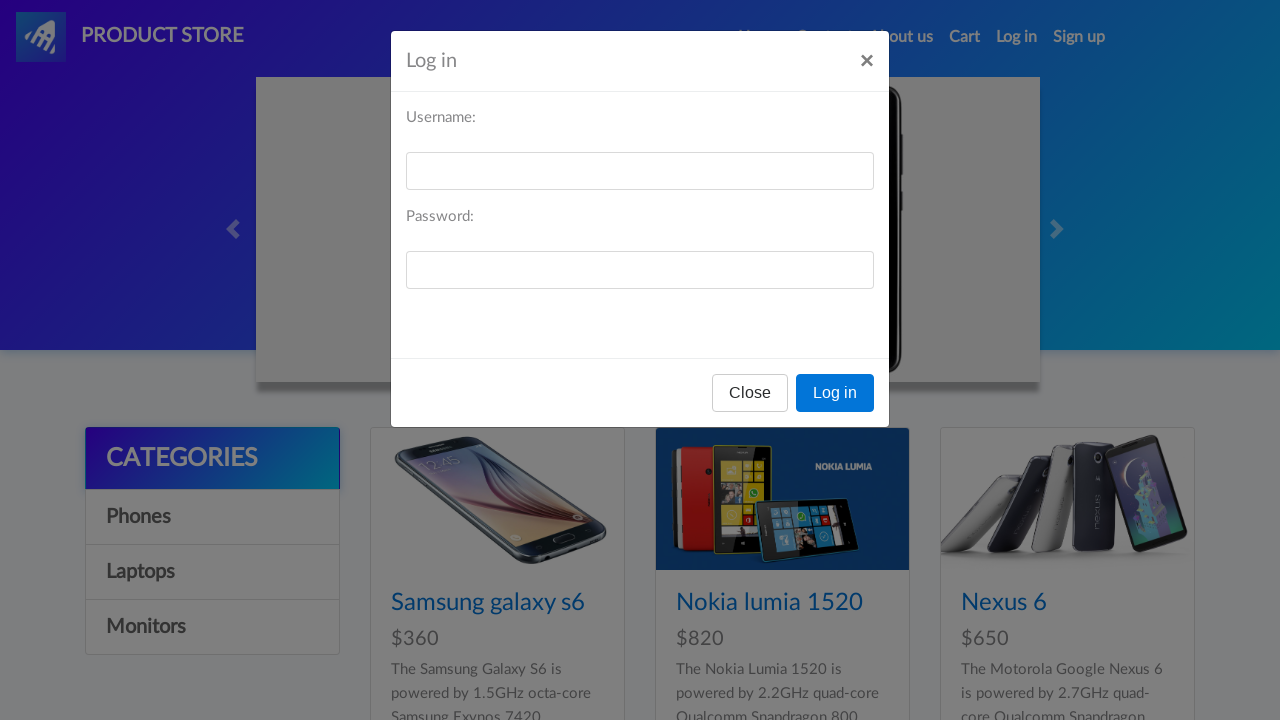